Searches for tennis tournaments within 100 miles of a zipcode by entering the location and submitting the search

Starting URL: https://playtennis.usta.com/tournaments?level-category=junior

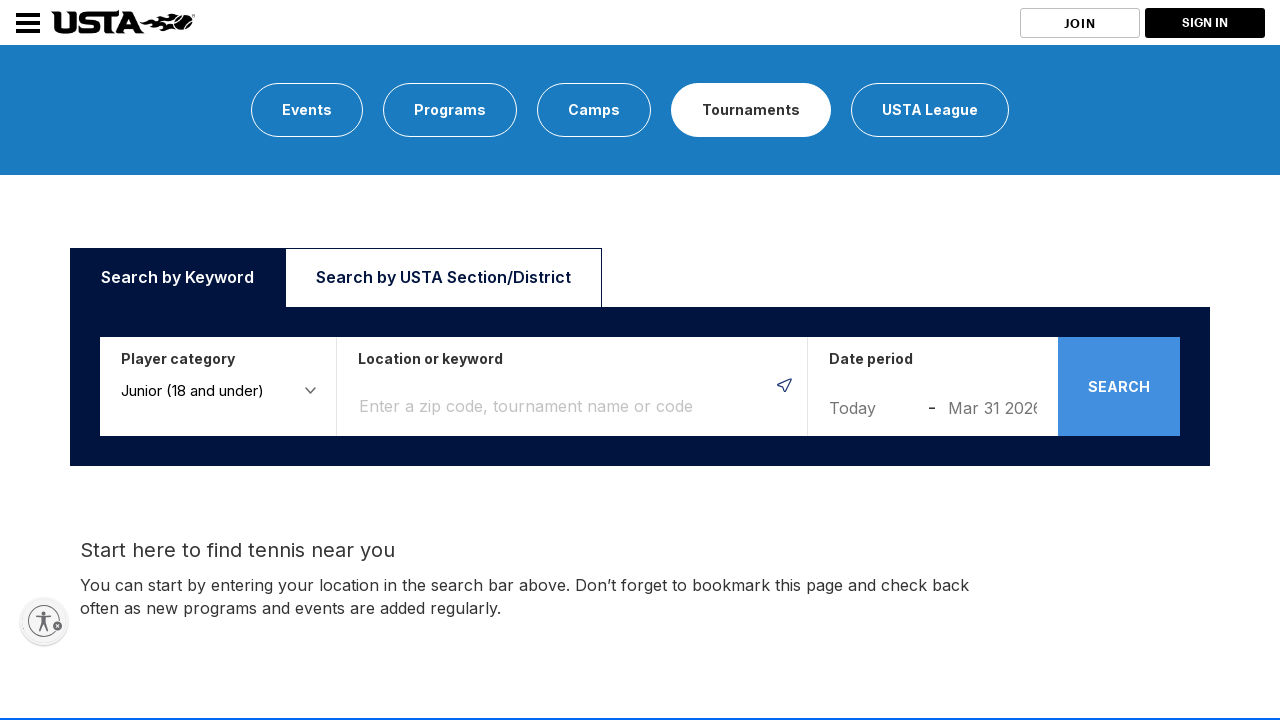

Location search box became available
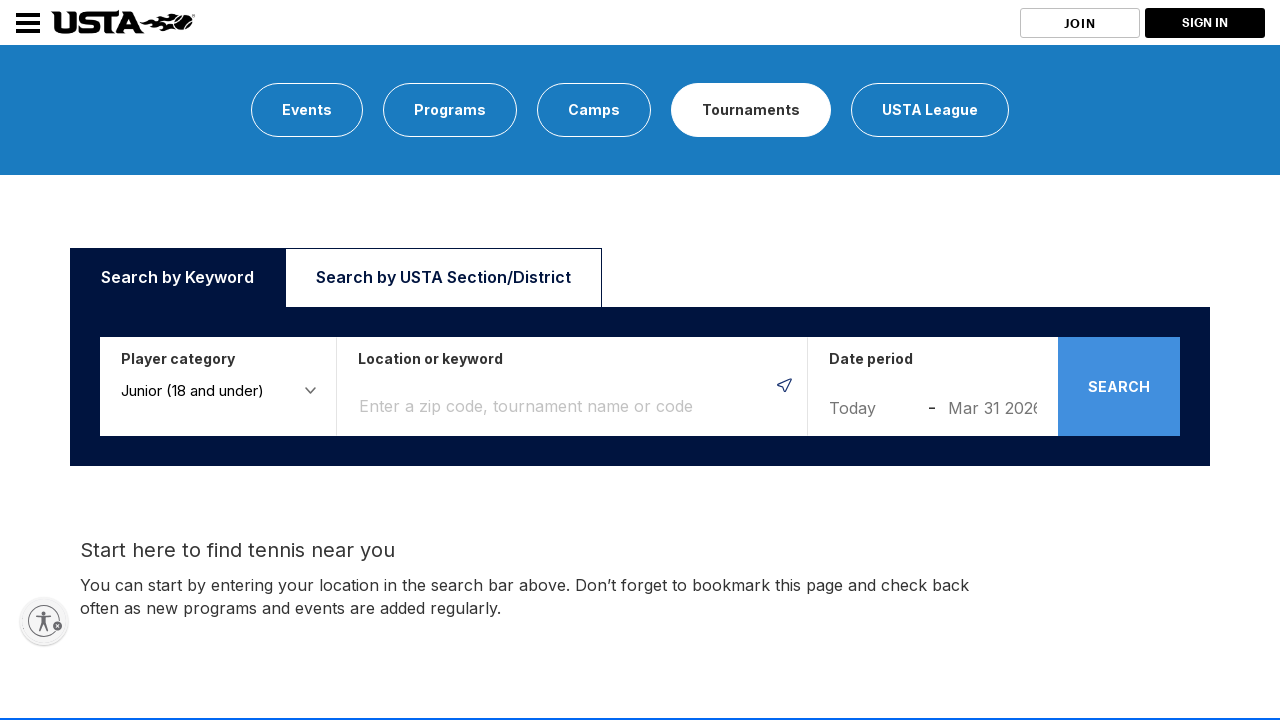

Entered zipcode '30809' in location search box on input[name='location']
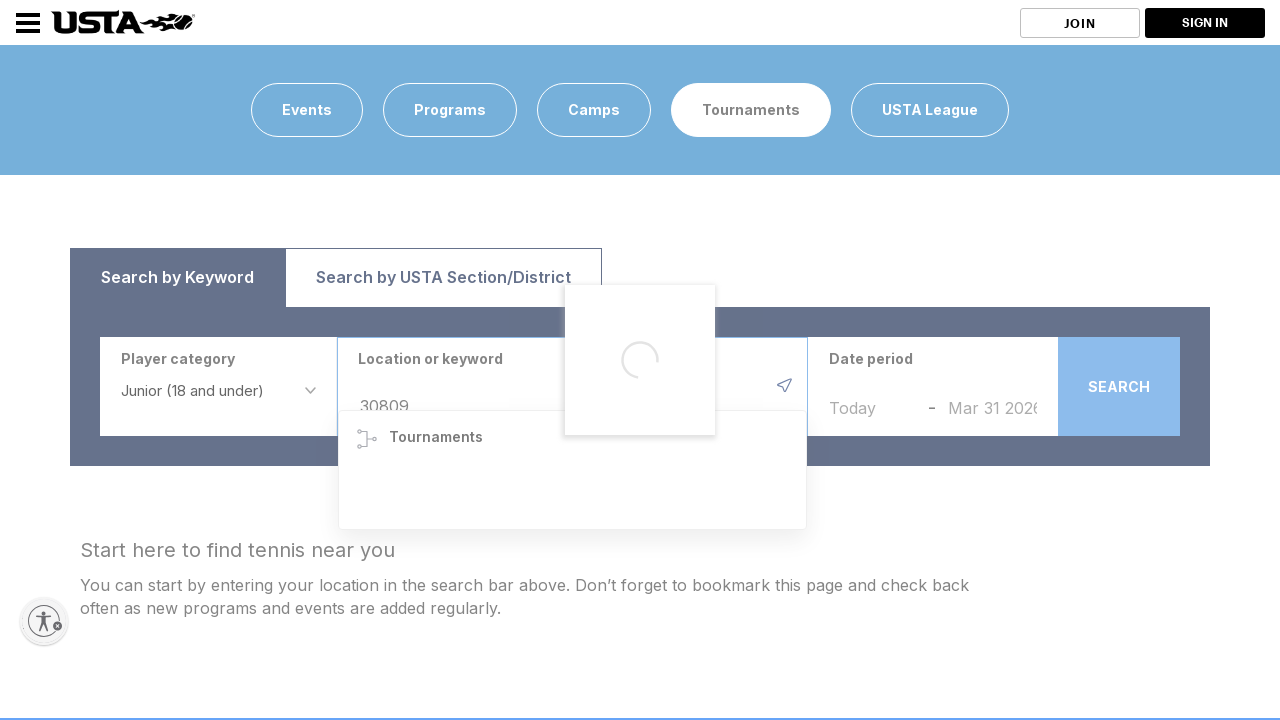

Submitted search by pressing Enter on input[name='location']
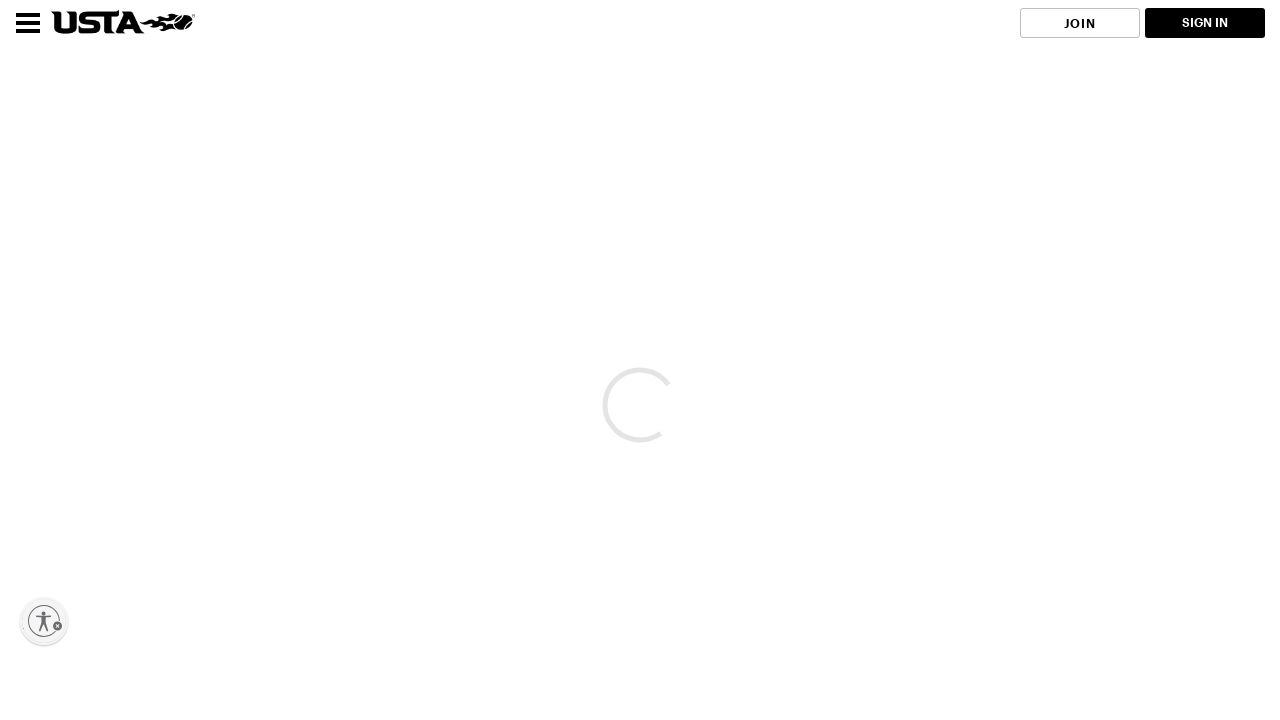

Tennis tournament search results loaded for zipcode 30809 within 100 miles
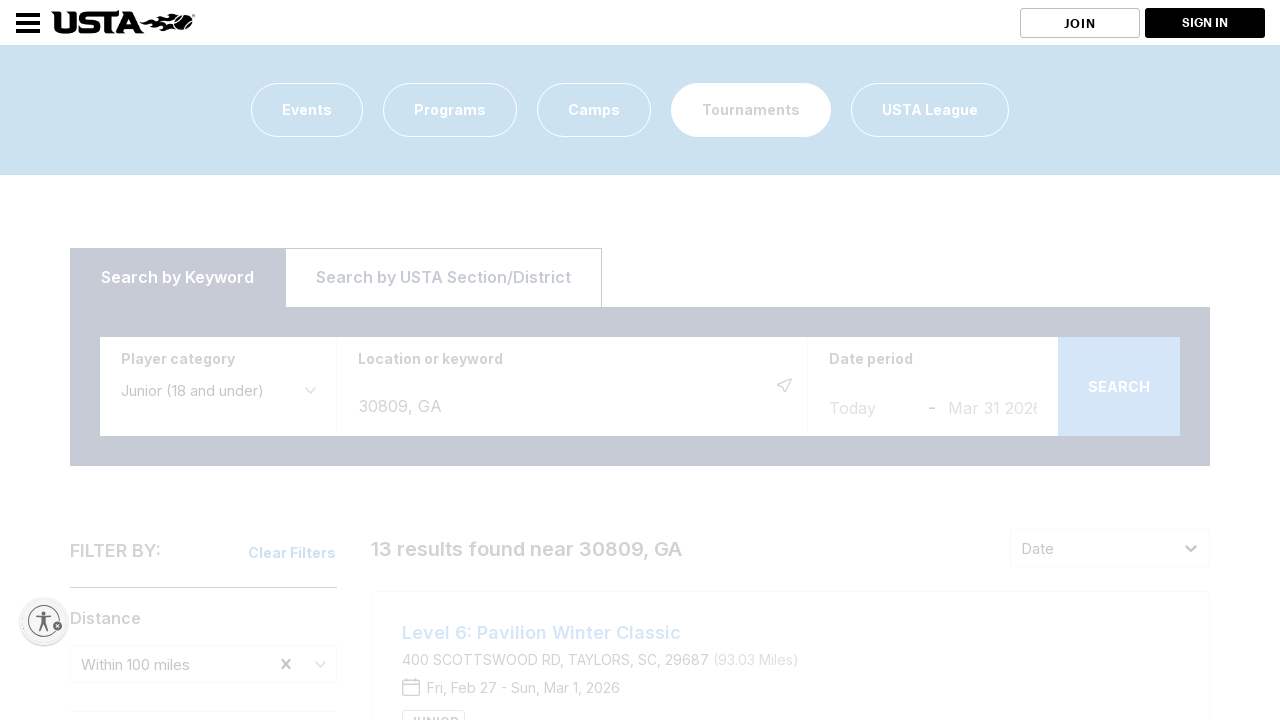

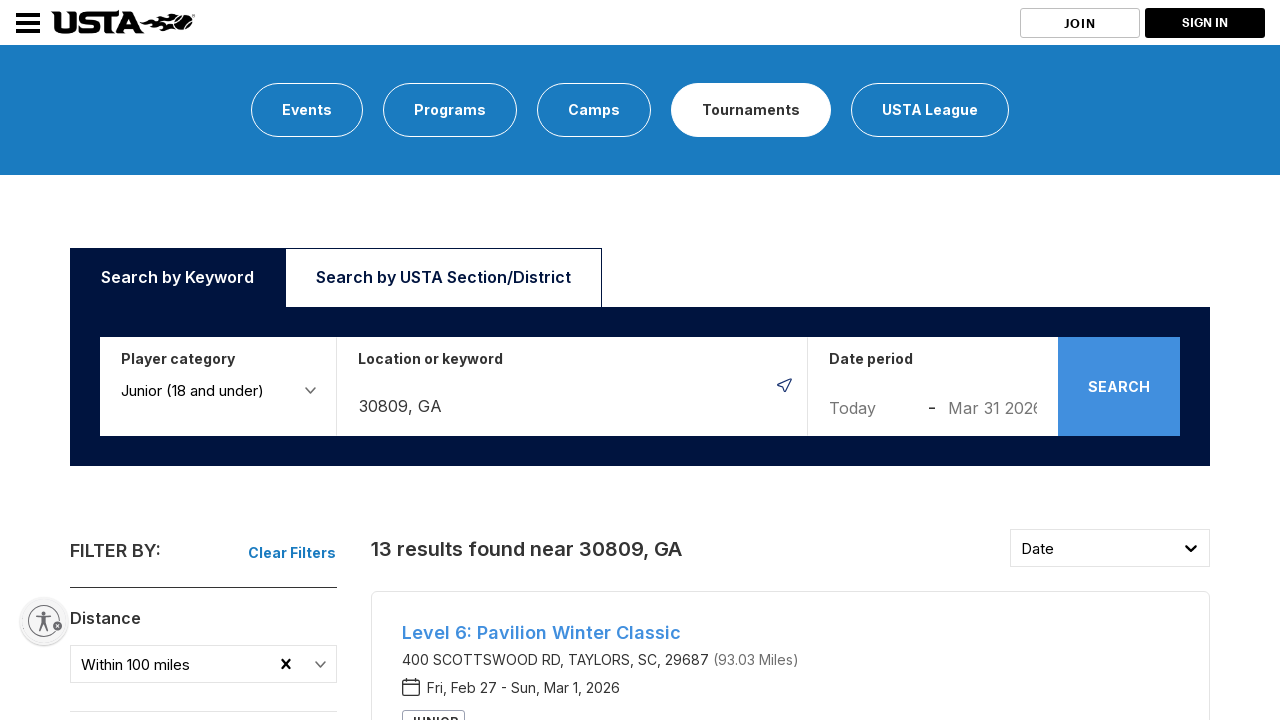